Tests interacting with a disabled input element by switching to an iframe and using JavaScript to set the value of a disabled text input field.

Starting URL: https://www.w3schools.com/cssref/tryit.php?filename=trycss3_enabled_disabled

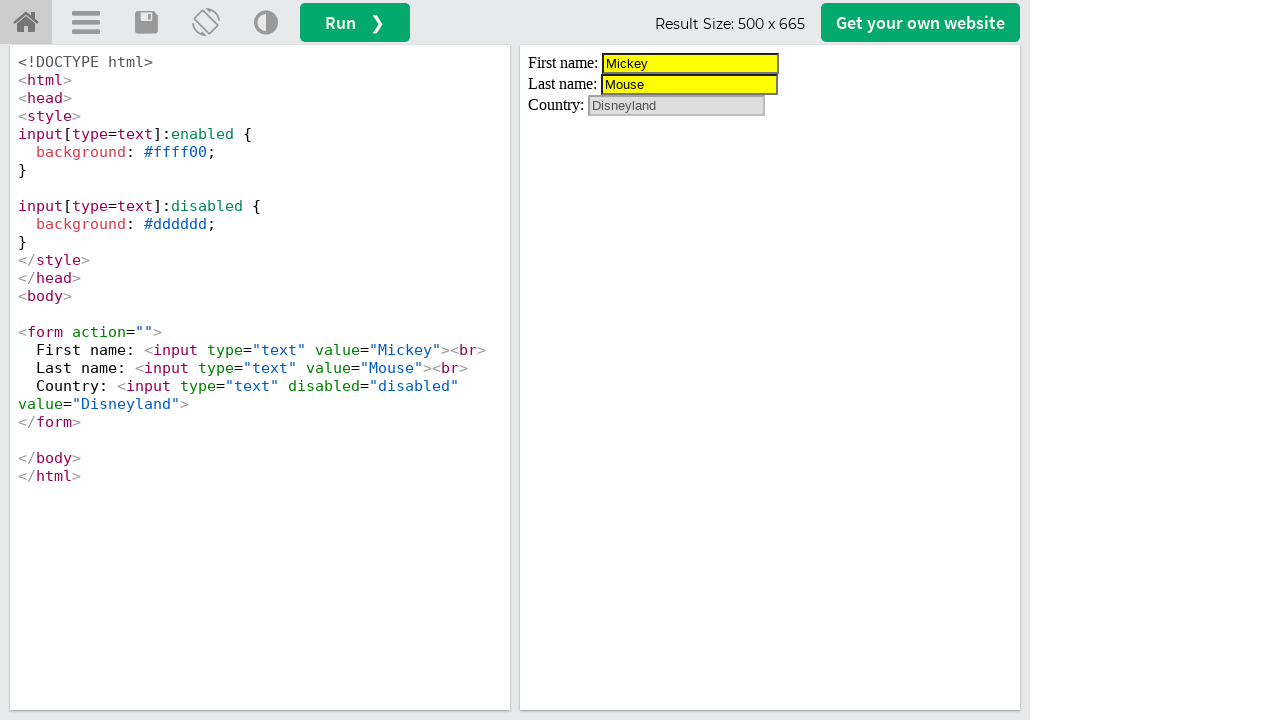

Waited for page to load with networkidle state
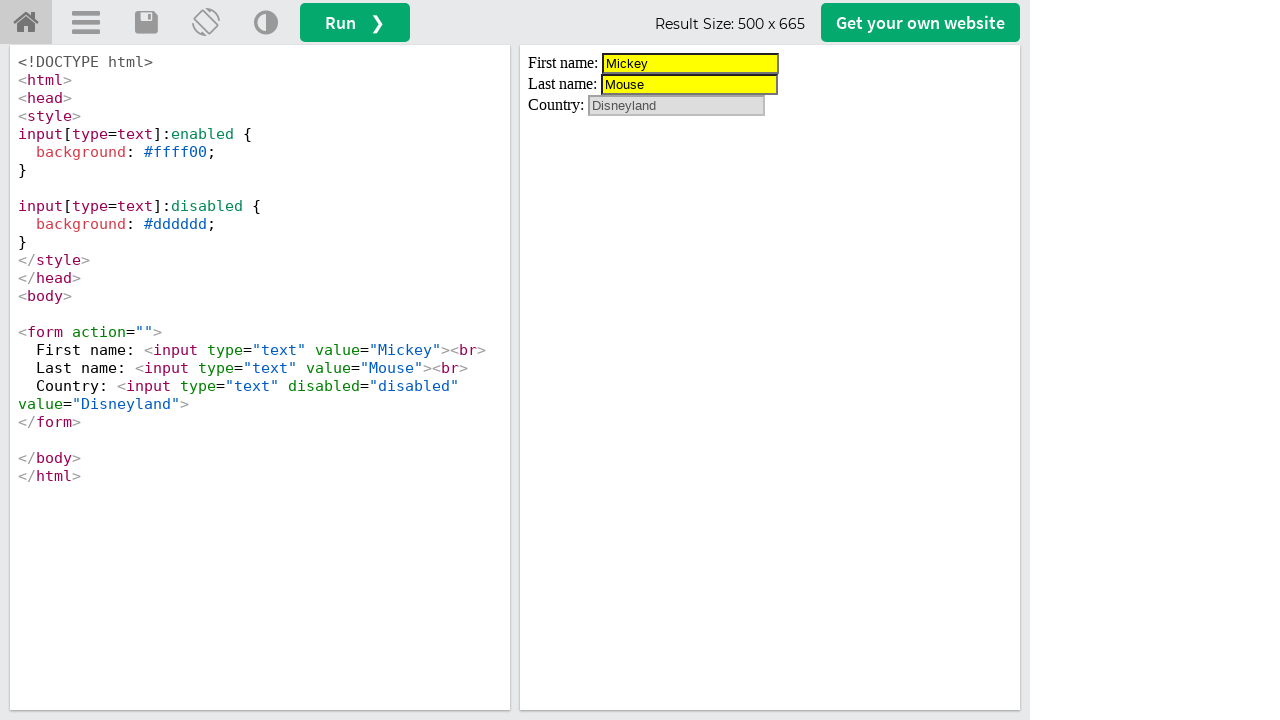

Located the first iframe on the page
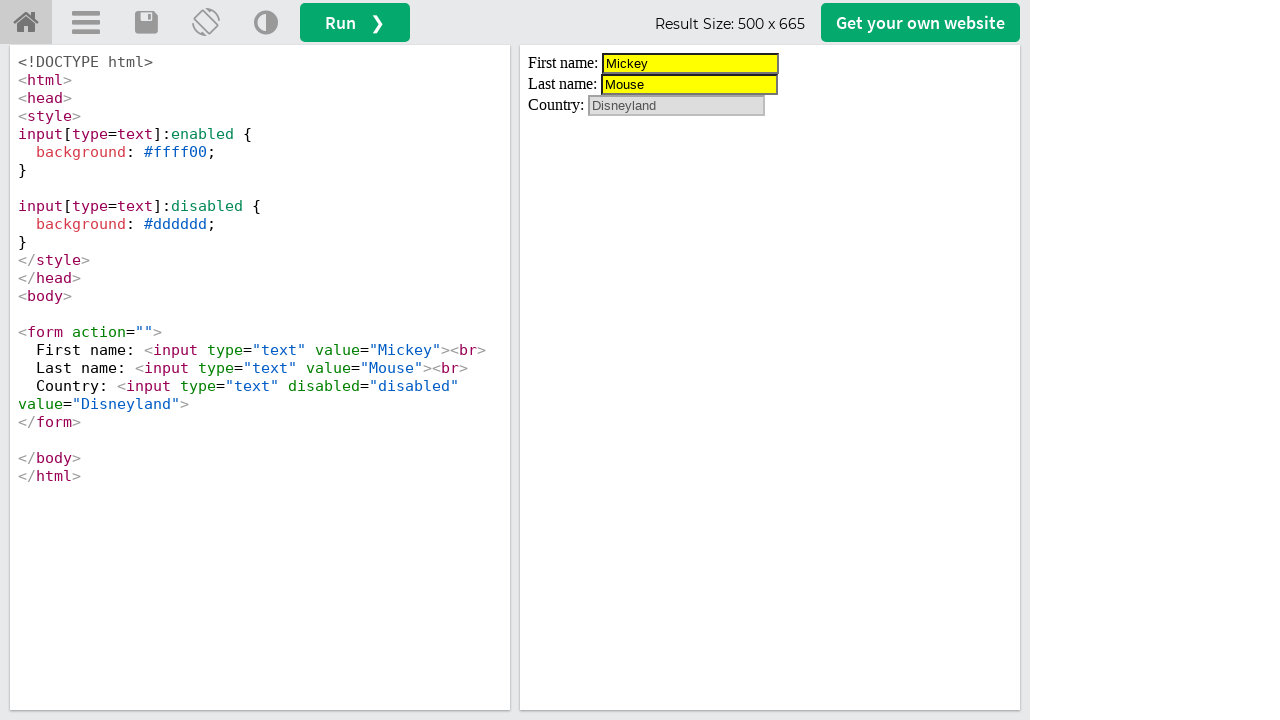

Located the disabled input element in the iframe
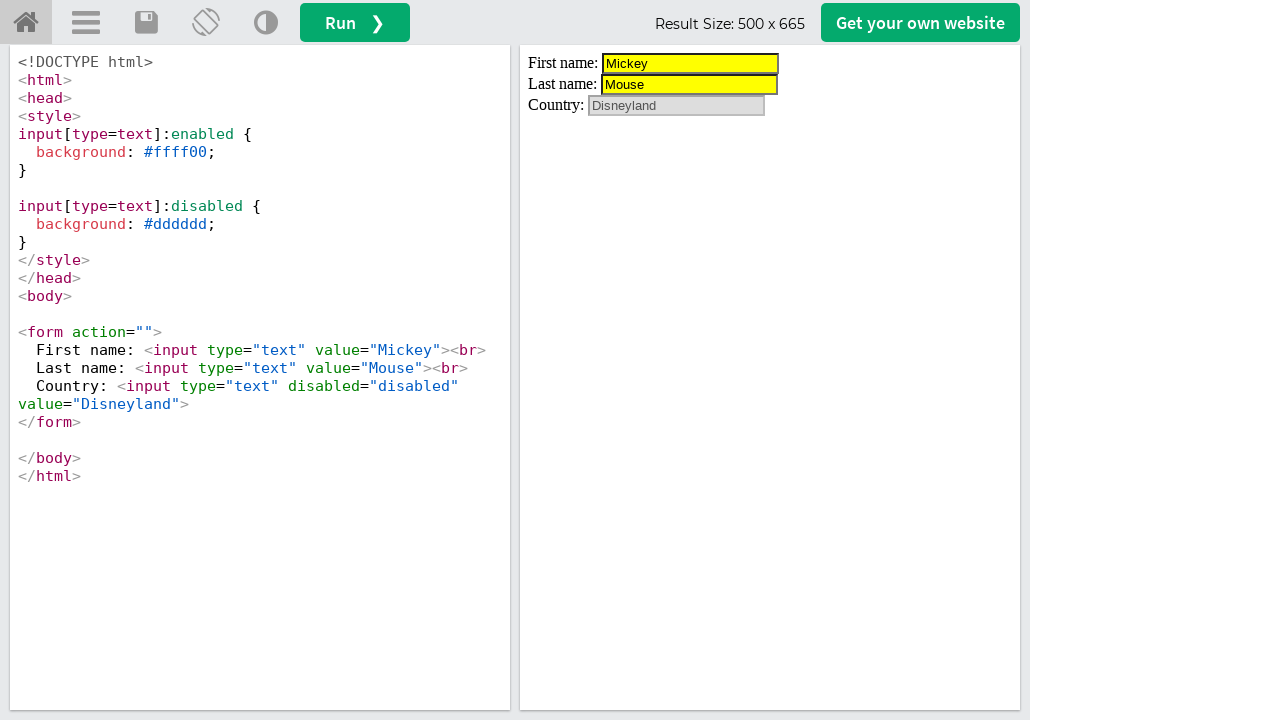

Waited for the disabled input element to be visible
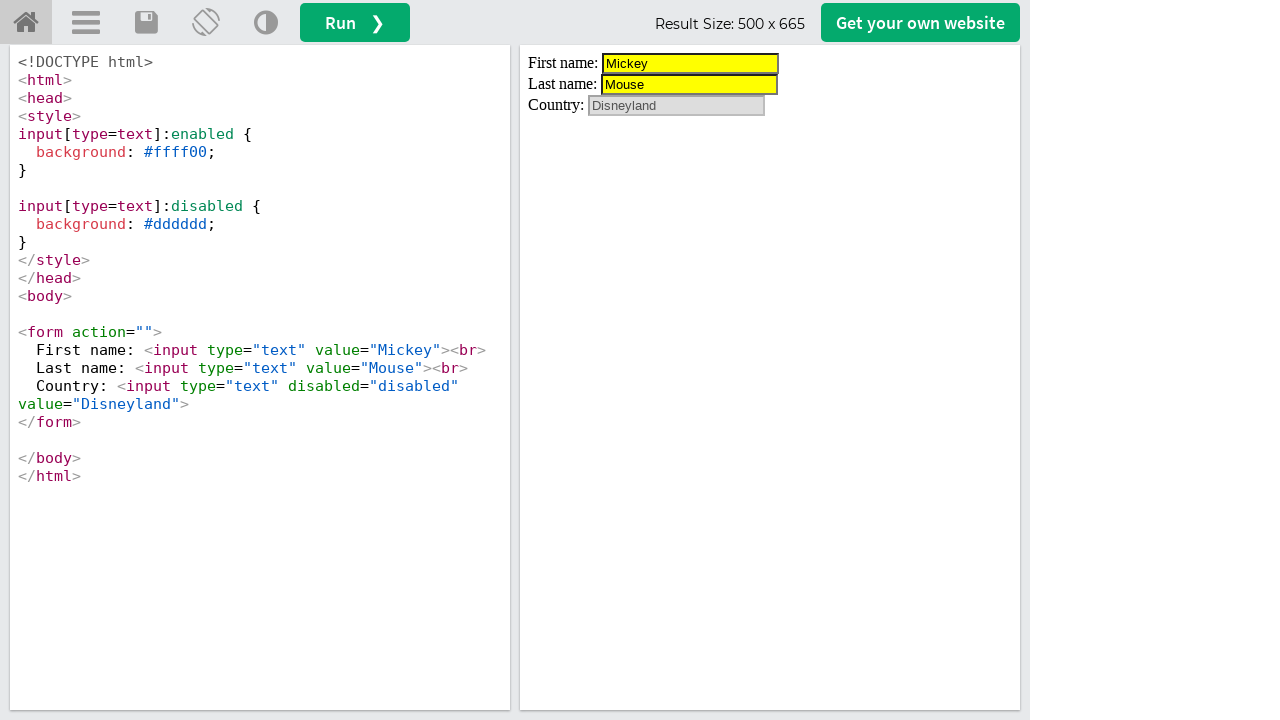

Used JavaScript to set value 'selenium' on the disabled input element
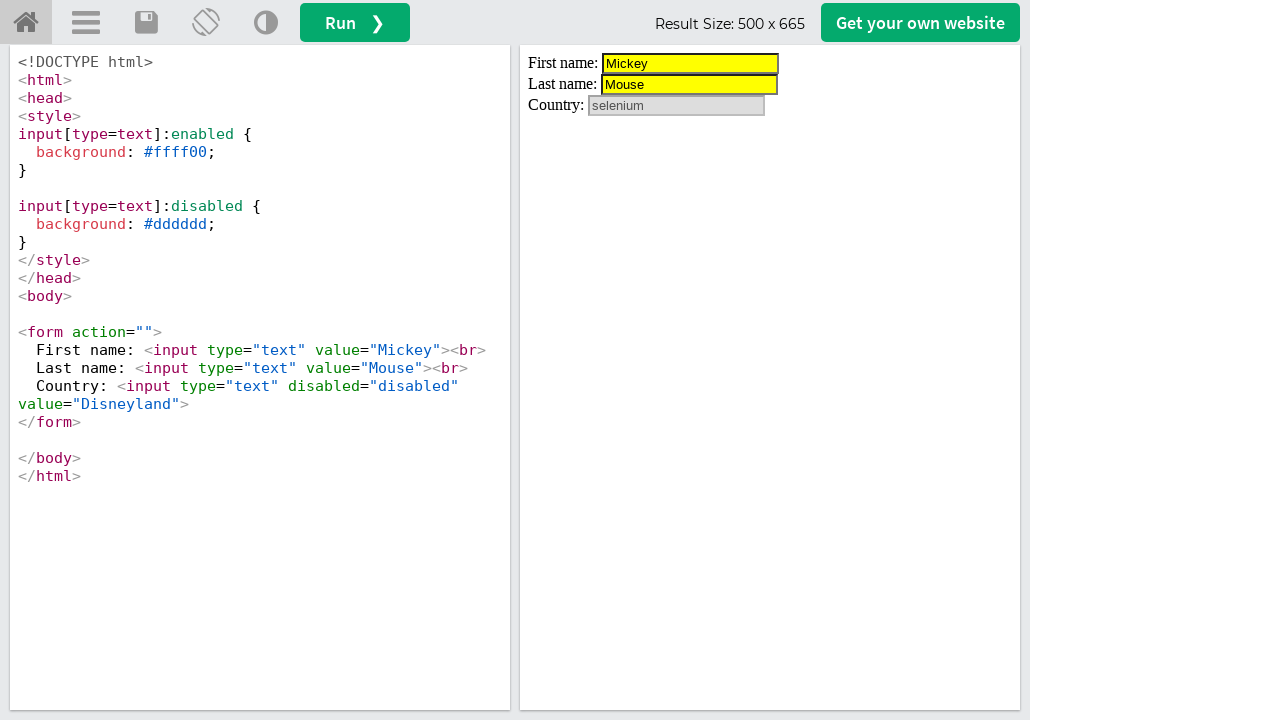

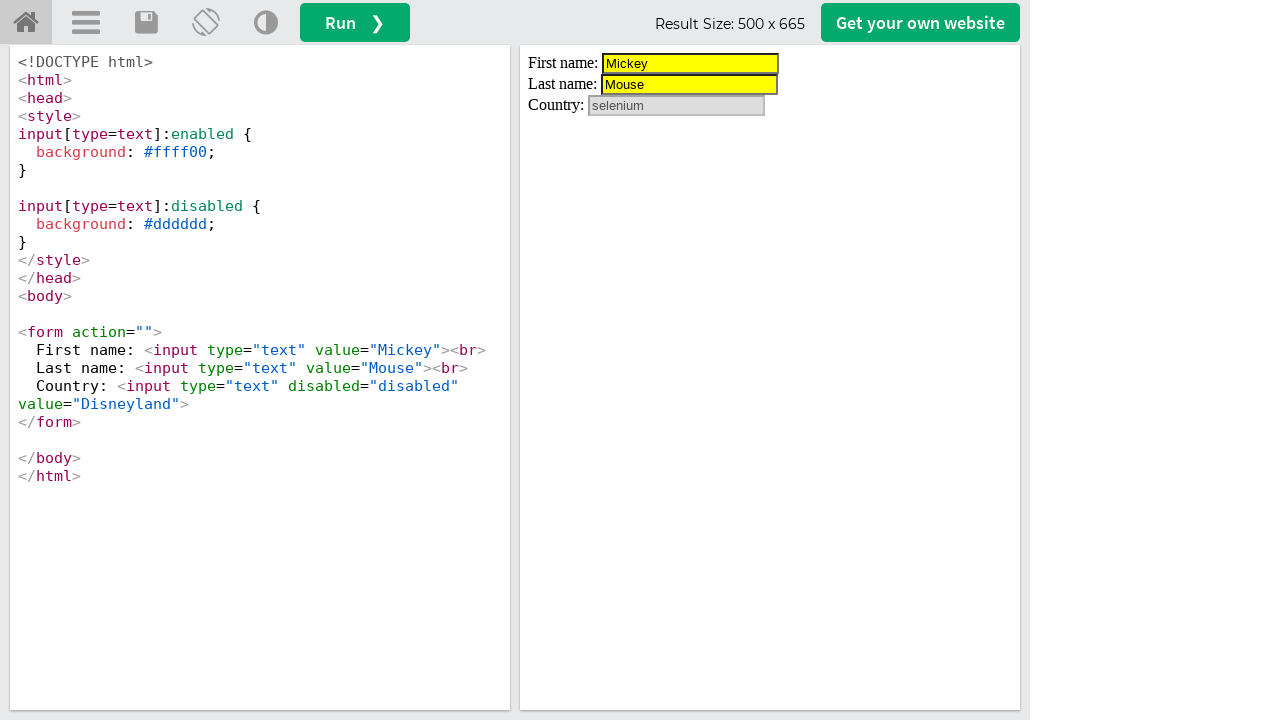